Tests search functionality by entering a query that returns no results and verifies the "No results" message is displayed

Starting URL: https://playwright.dev/docs/intro

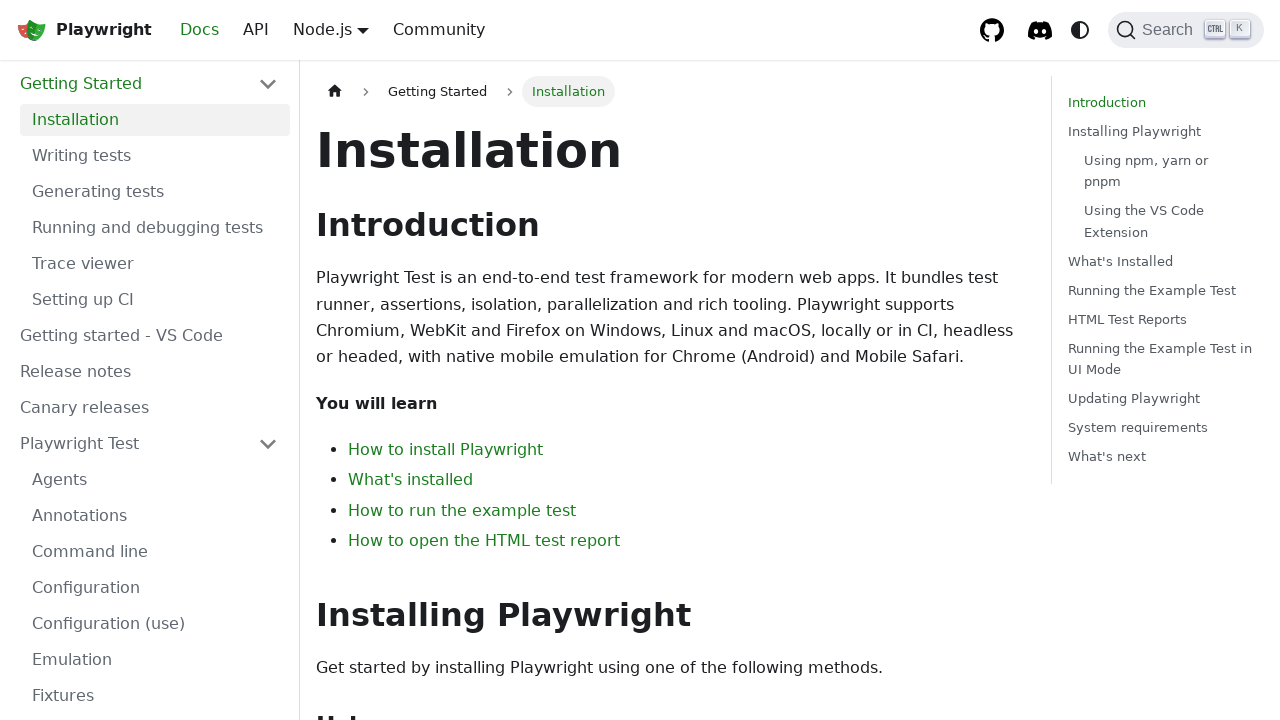

Clicked Search button to open search modal at (1186, 30) on internal:label="Search"i
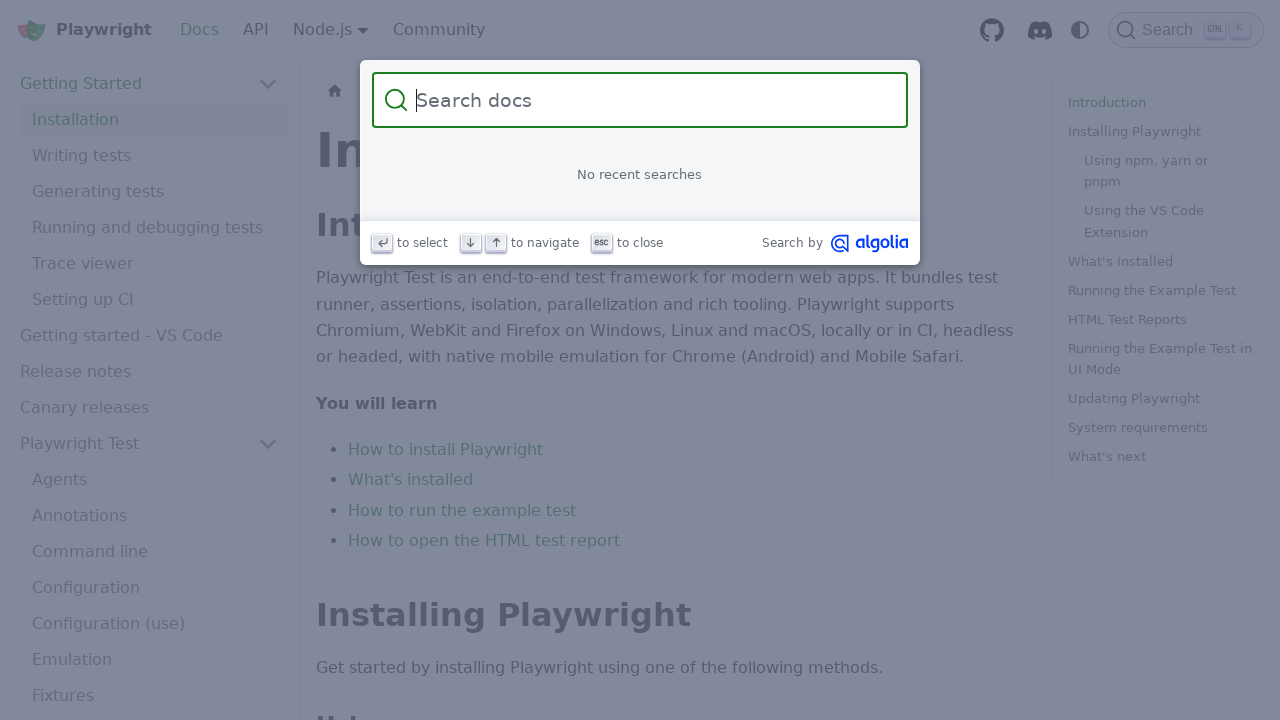

Clicked on search input field at (652, 100) on internal:attr=[placeholder="Search docs"i]
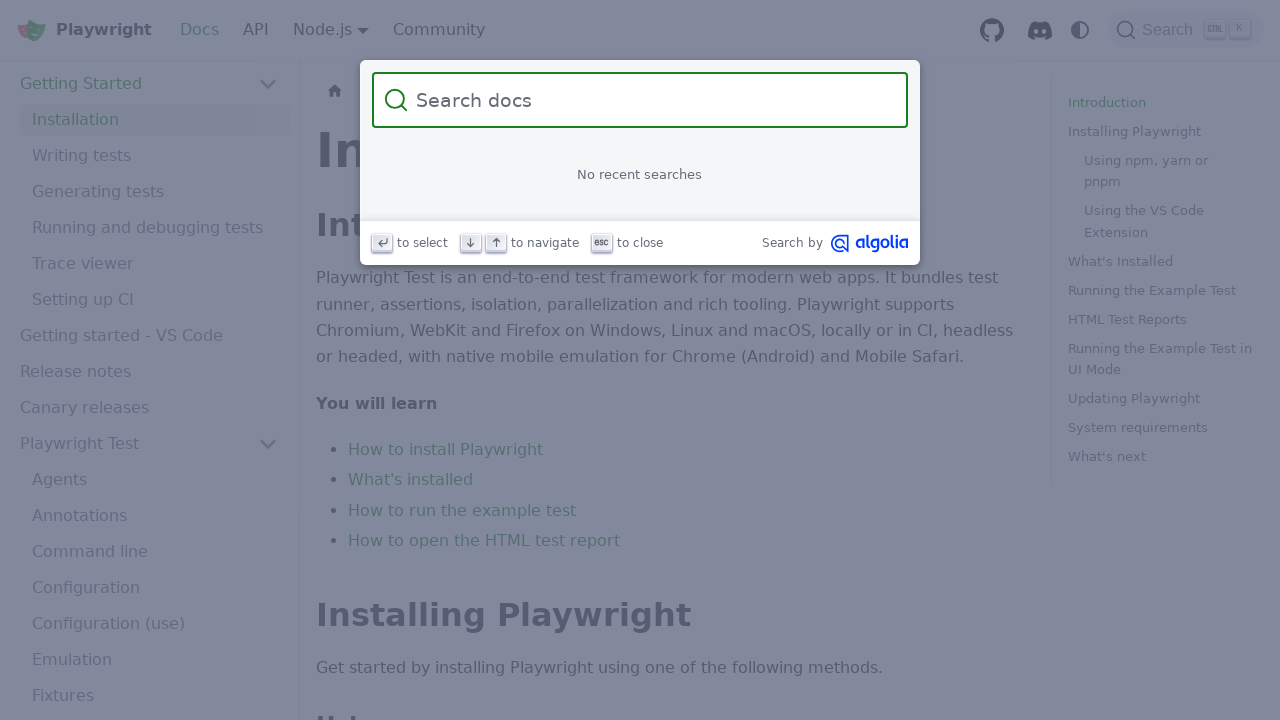

Filled search field with 'hascontent' query that yields no results on internal:attr=[placeholder="Search docs"i]
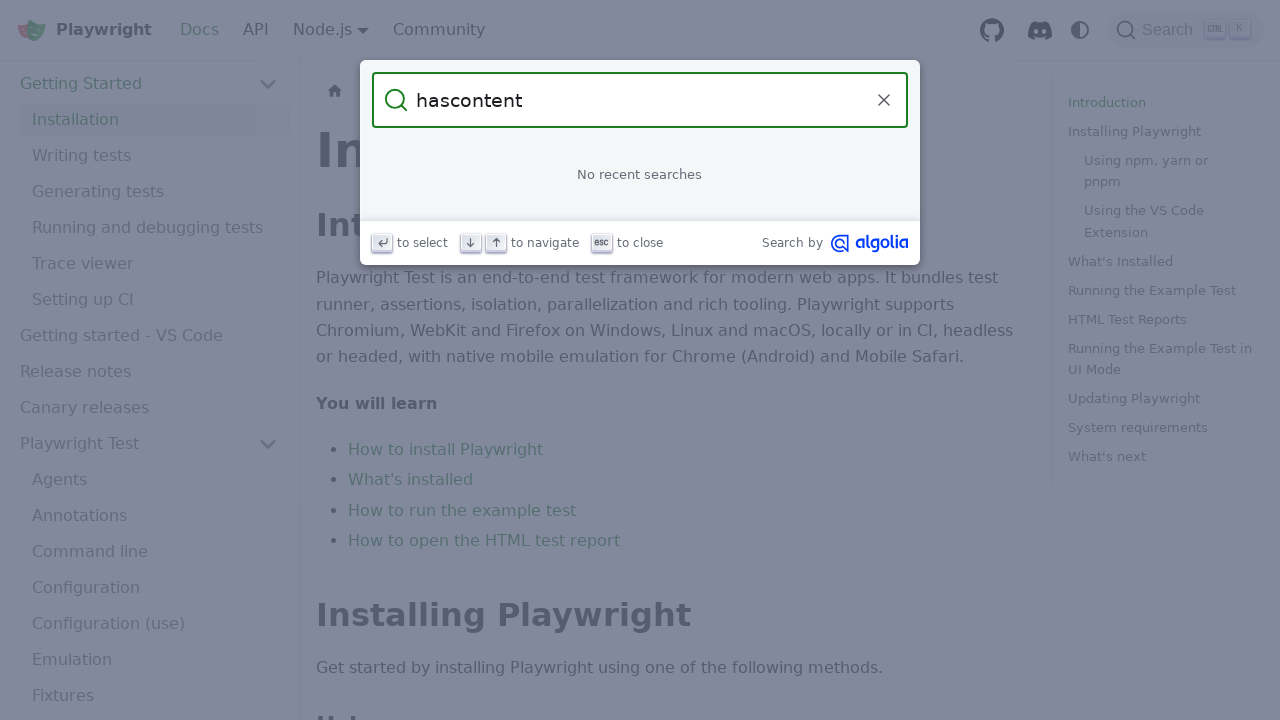

Verified 'No results' message is displayed
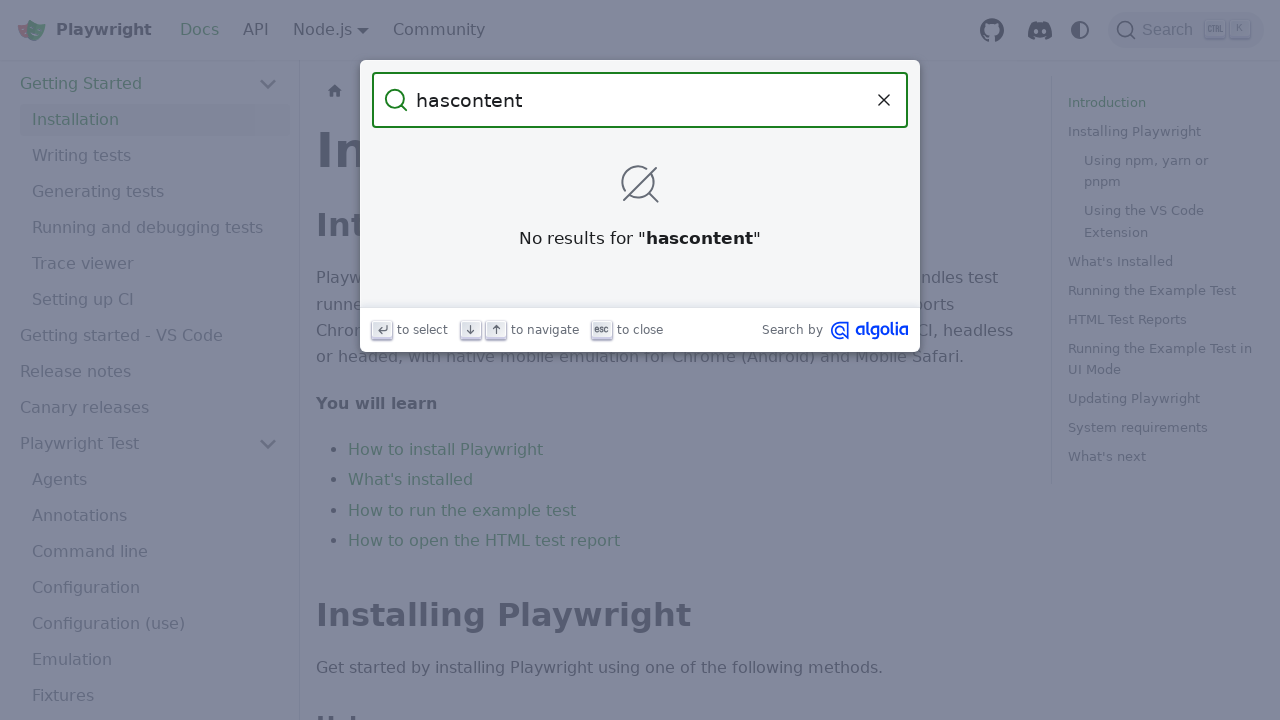

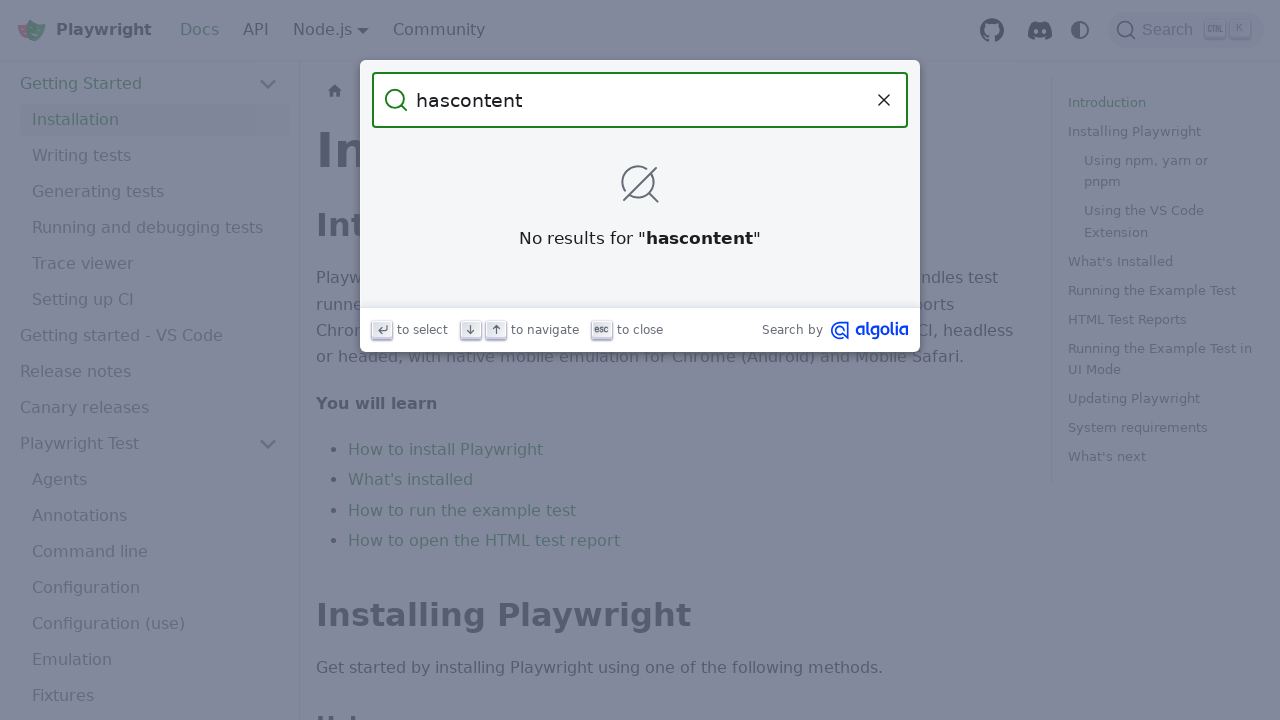